Tests checkbox functionality on a dropdown practice page by verifying checkbox selection state and counting total checkboxes

Starting URL: https://rahulshettyacademy.com/dropdownsPractise/

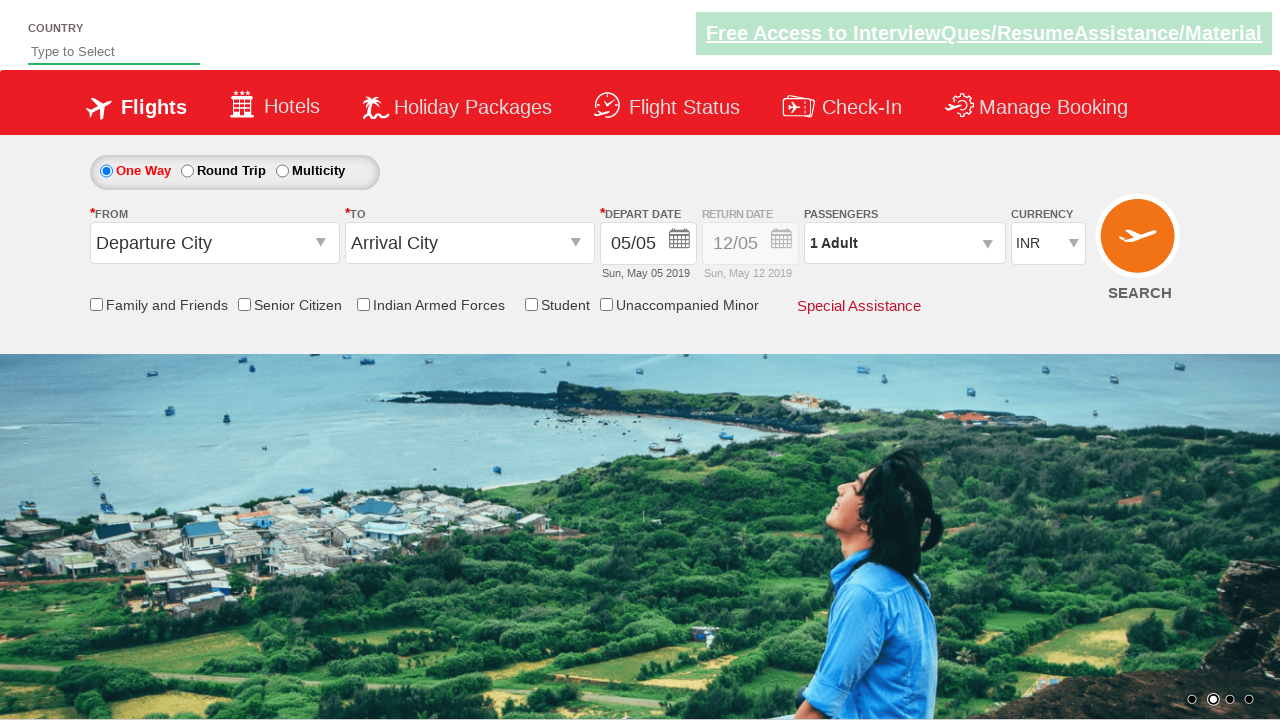

Located all checkboxes on the page
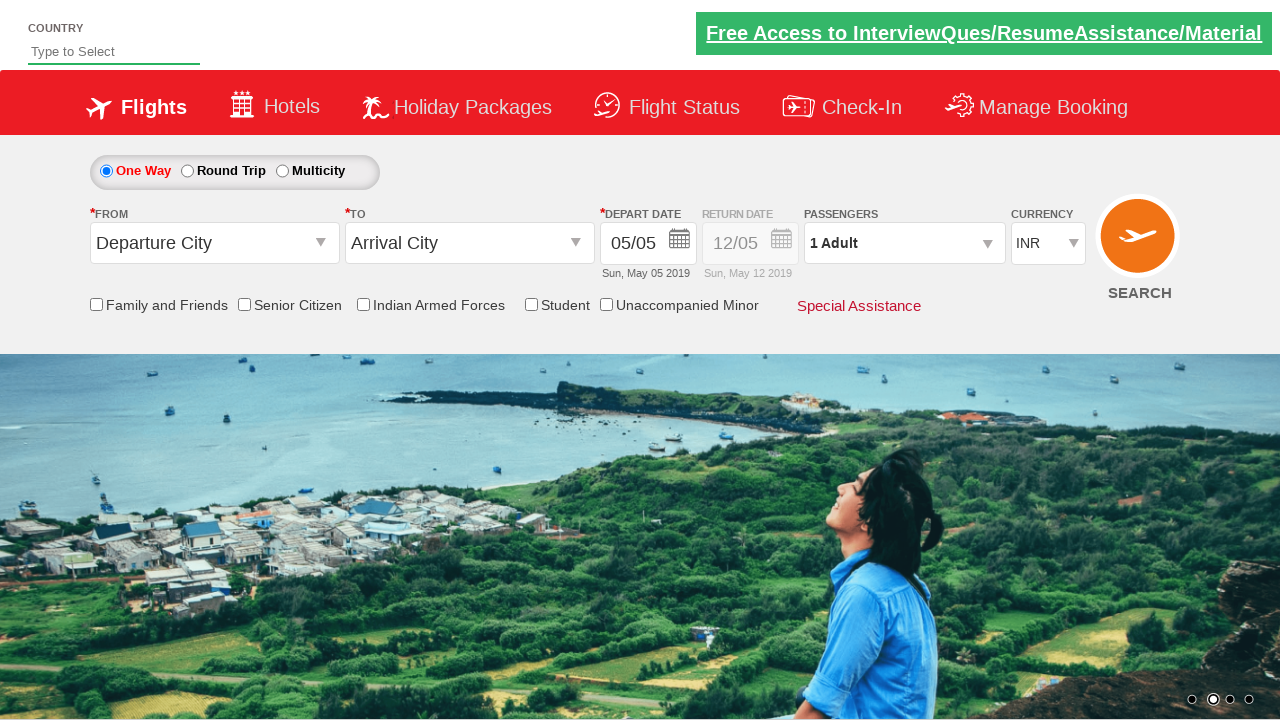

Counted total checkboxes: 6
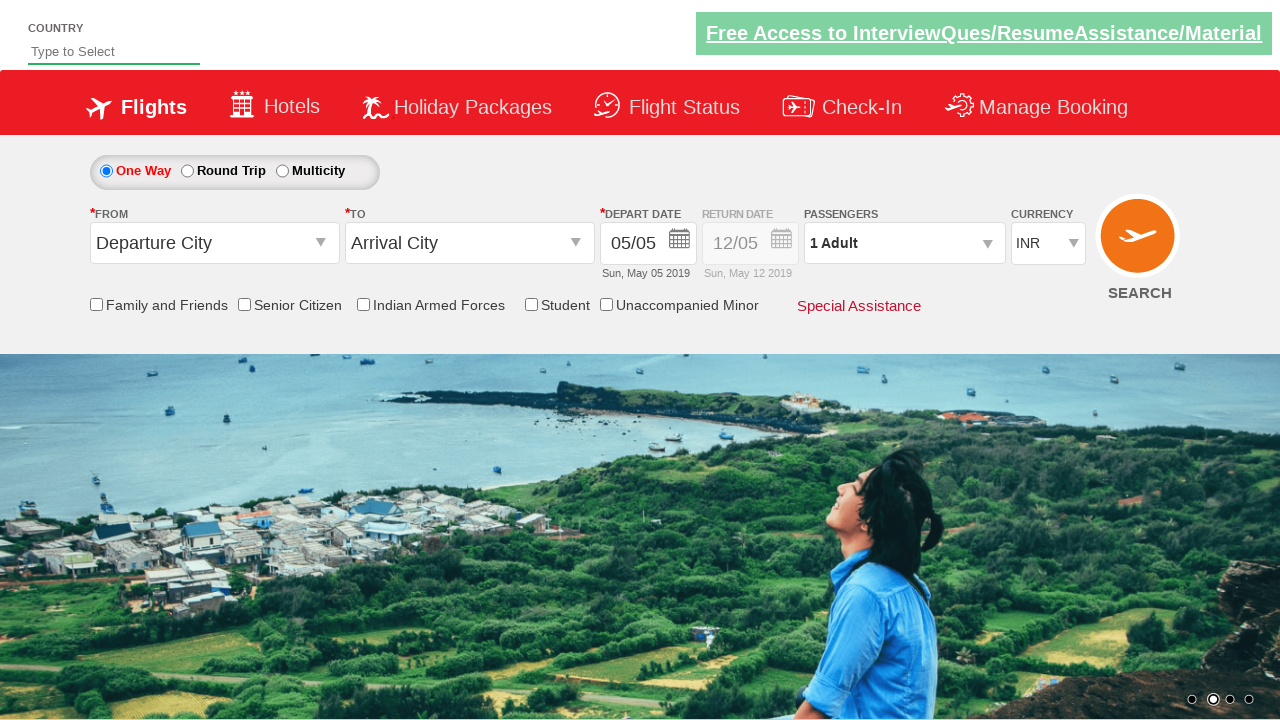

Located Friends & Family checkbox
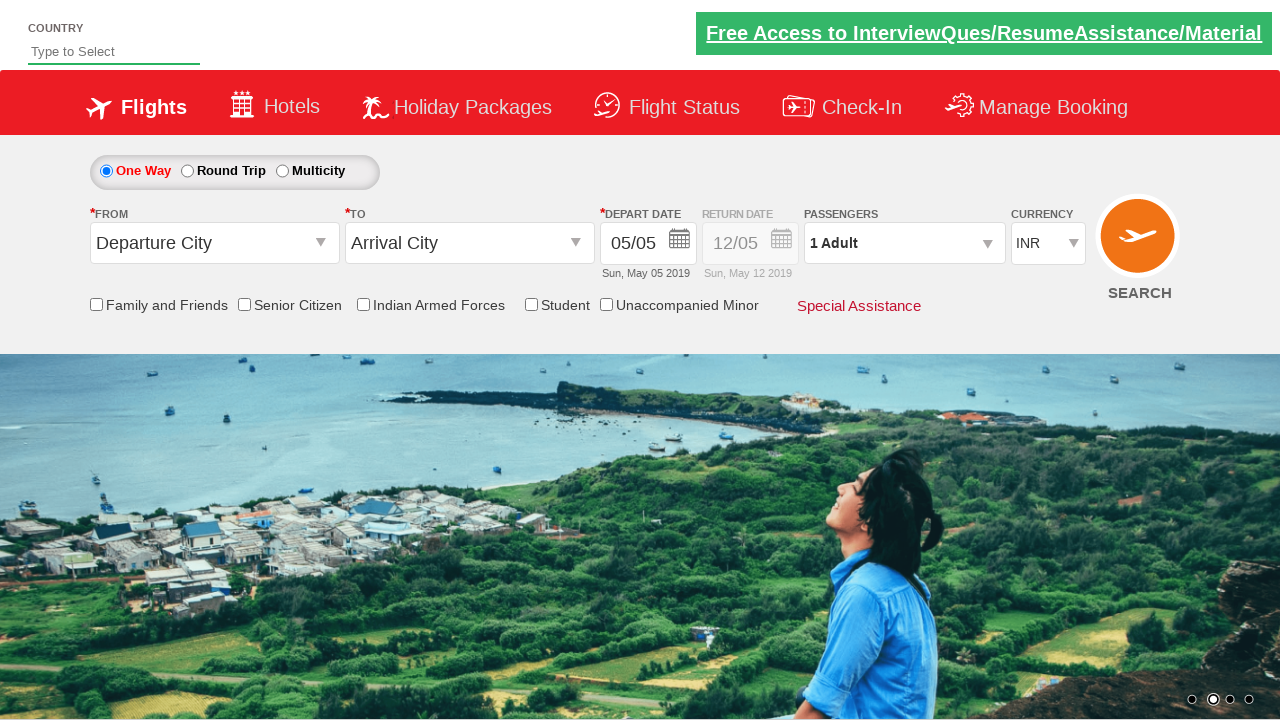

Verified Friends & Family checkbox is initially unchecked
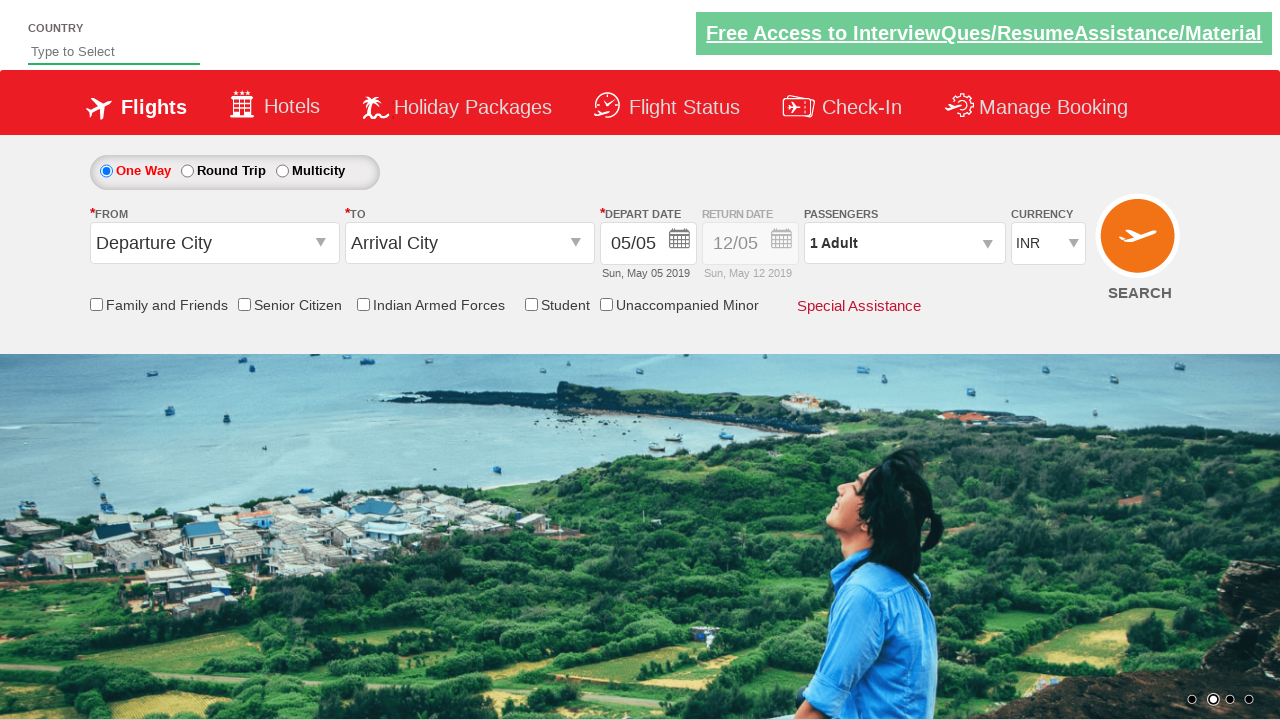

Clicked Friends & Family checkbox at (96, 304) on input[name*='friendsandfamily']
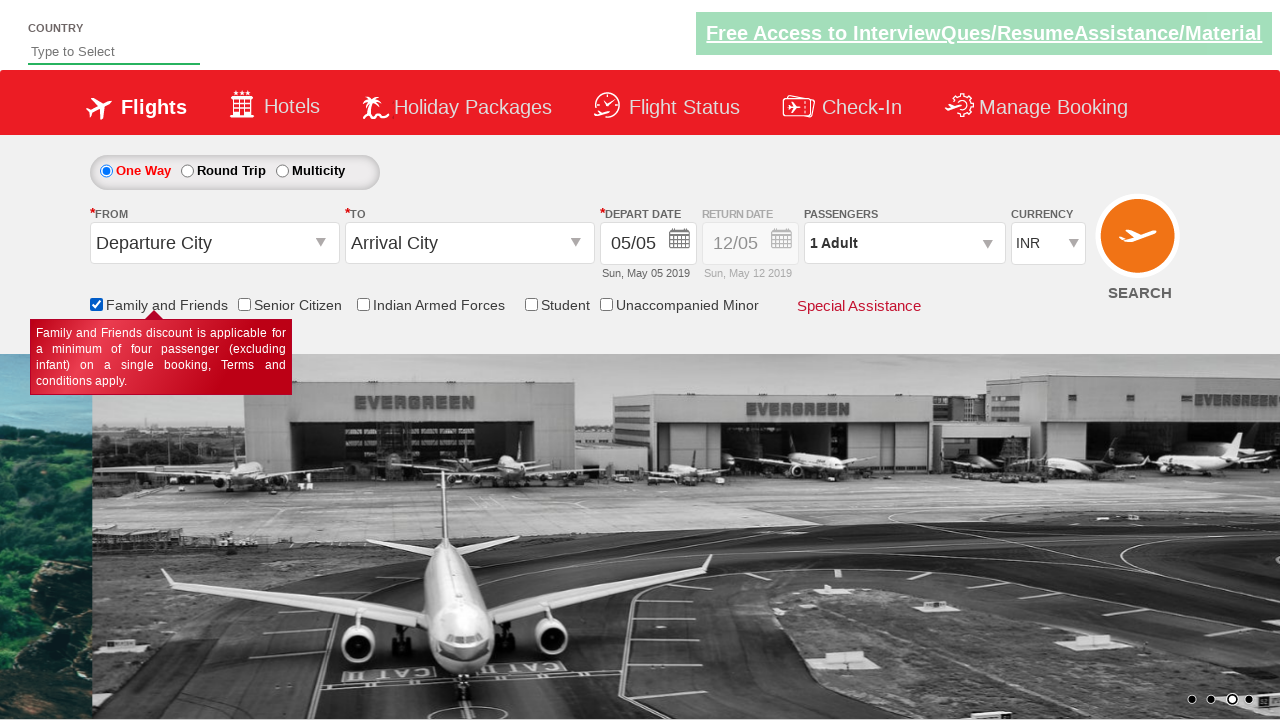

Verified Friends & Family checkbox is now checked
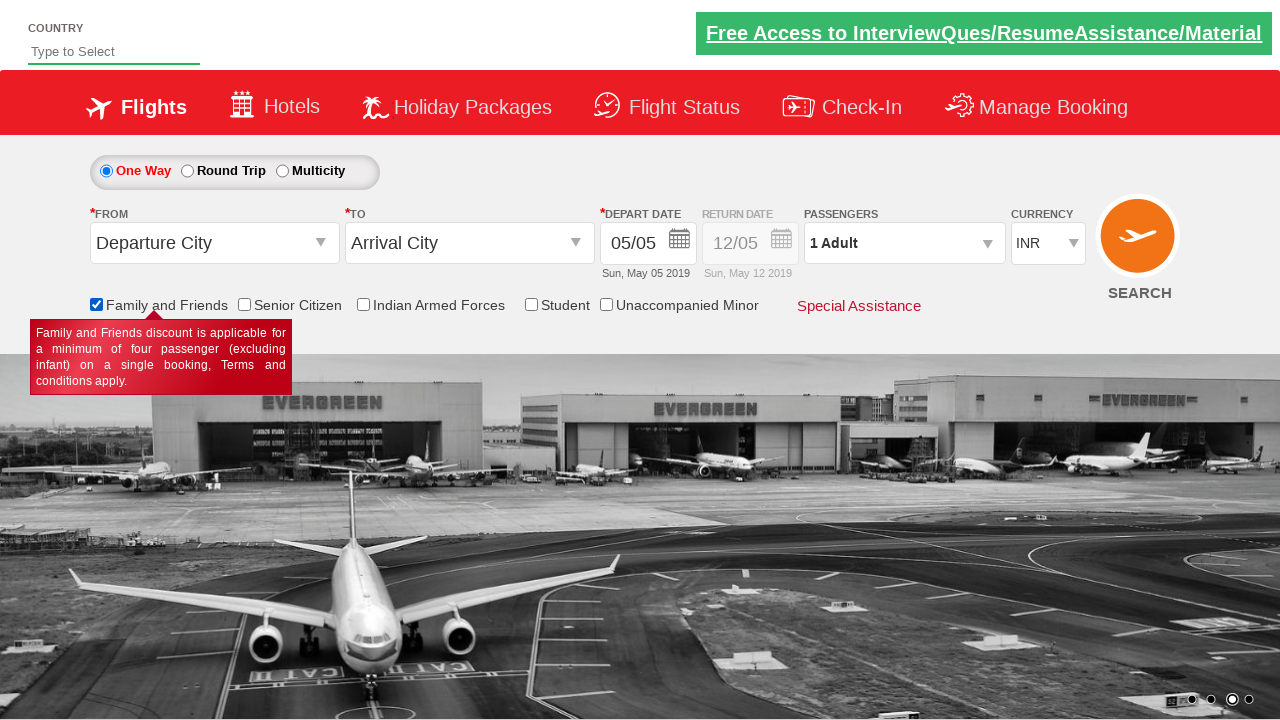

Retrieved passenger info text: '1 Adult'
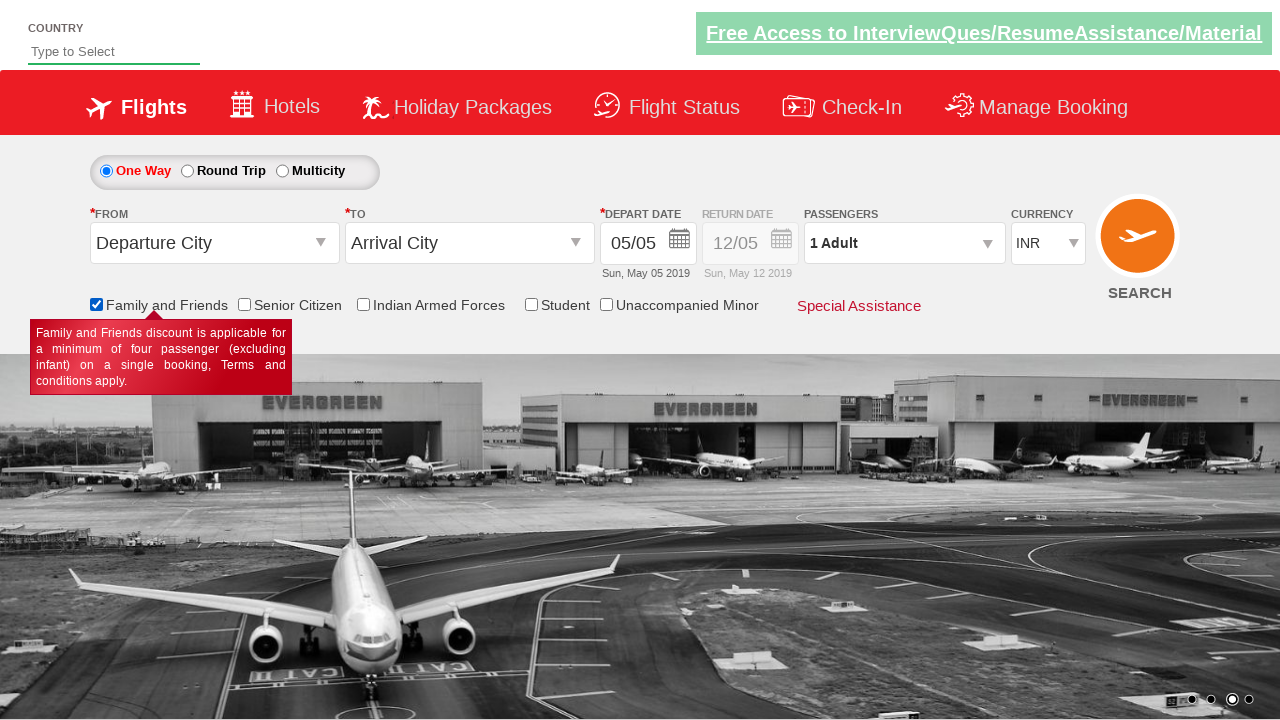

Verified passenger info text is '1 Adult'
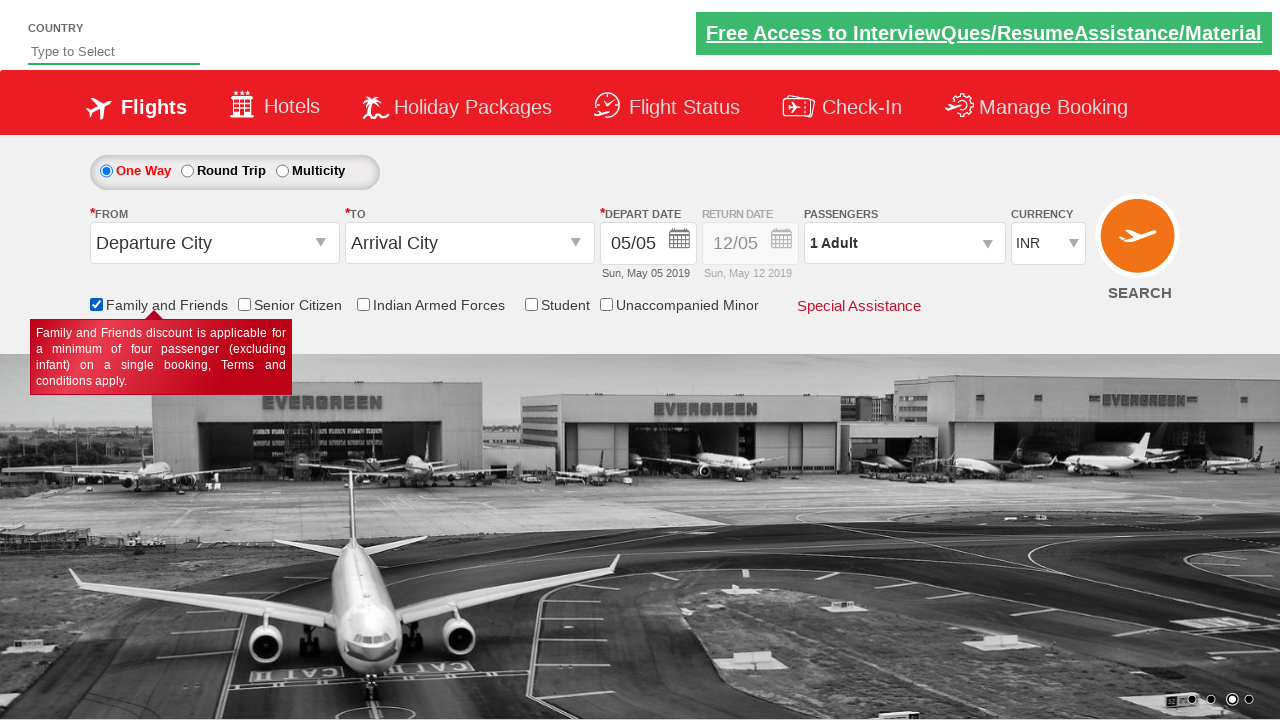

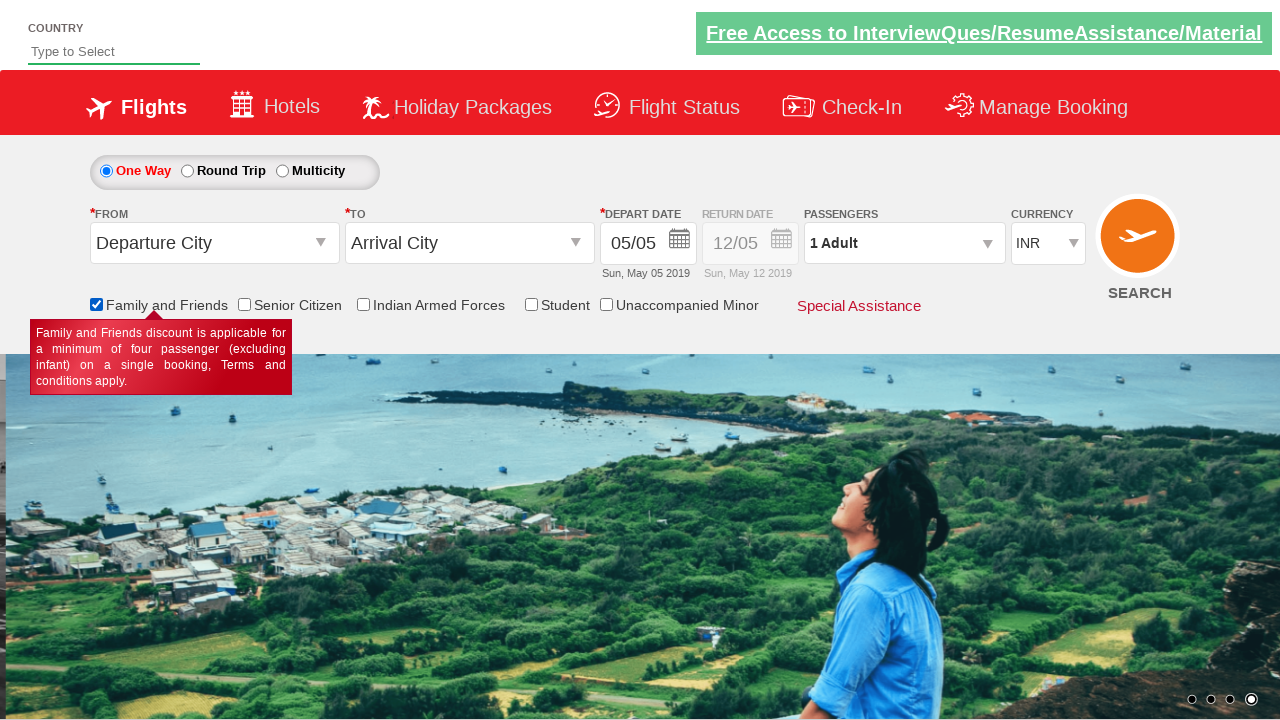